Clicks on the Calorie Calculator link and verifies the page title

Starting URL: https://www.calculator.net/

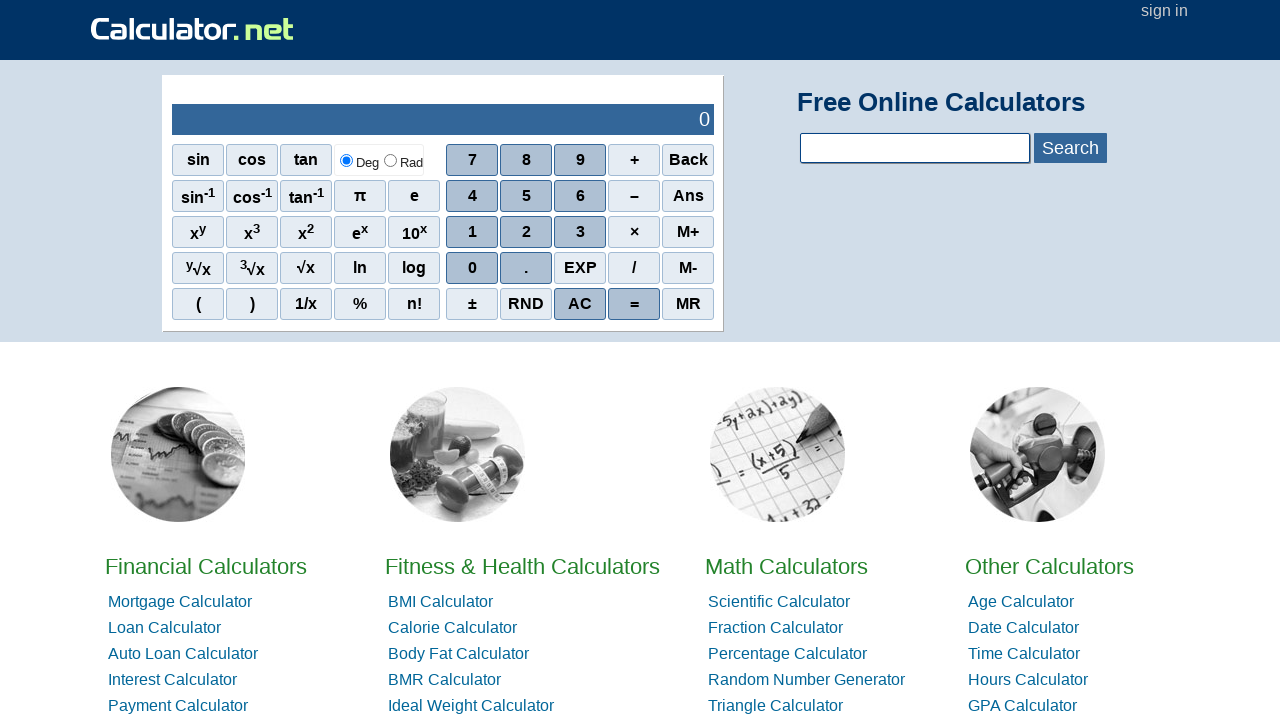

Clicked on the Calorie Calculator link at (452, 628) on text=Calorie Calculator
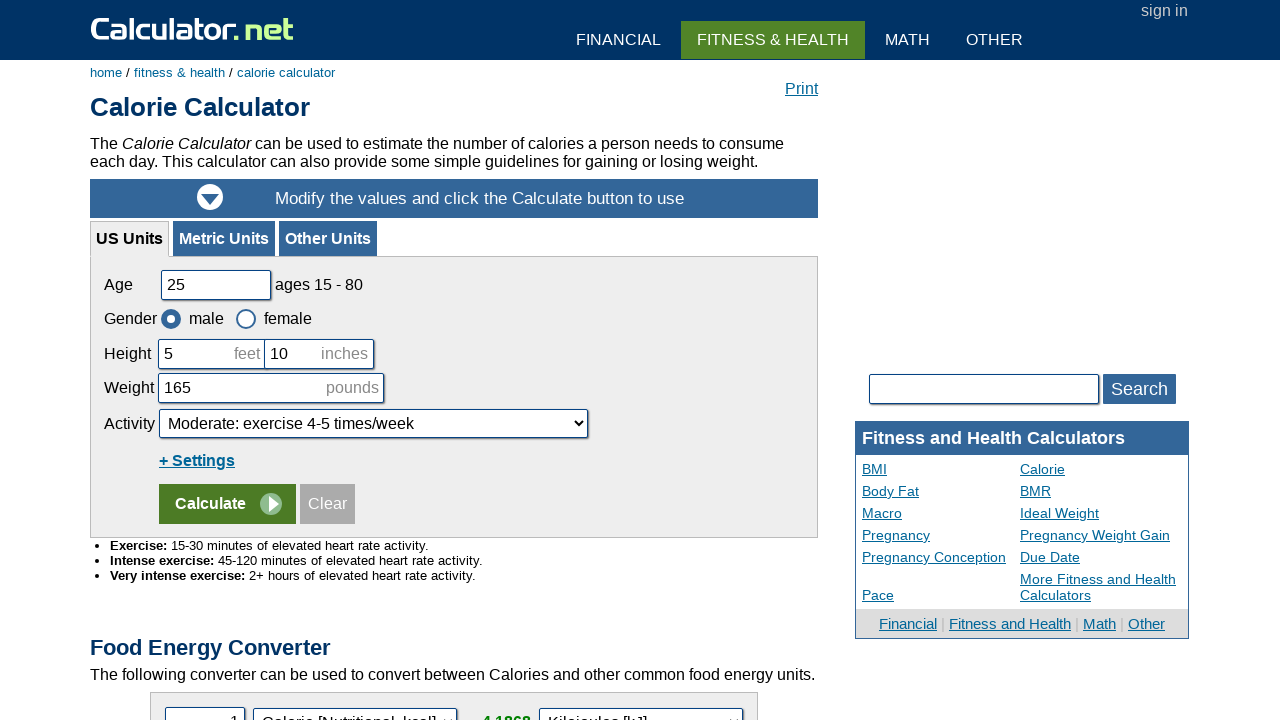

Verified that page title contains 'Calorie Calcul'
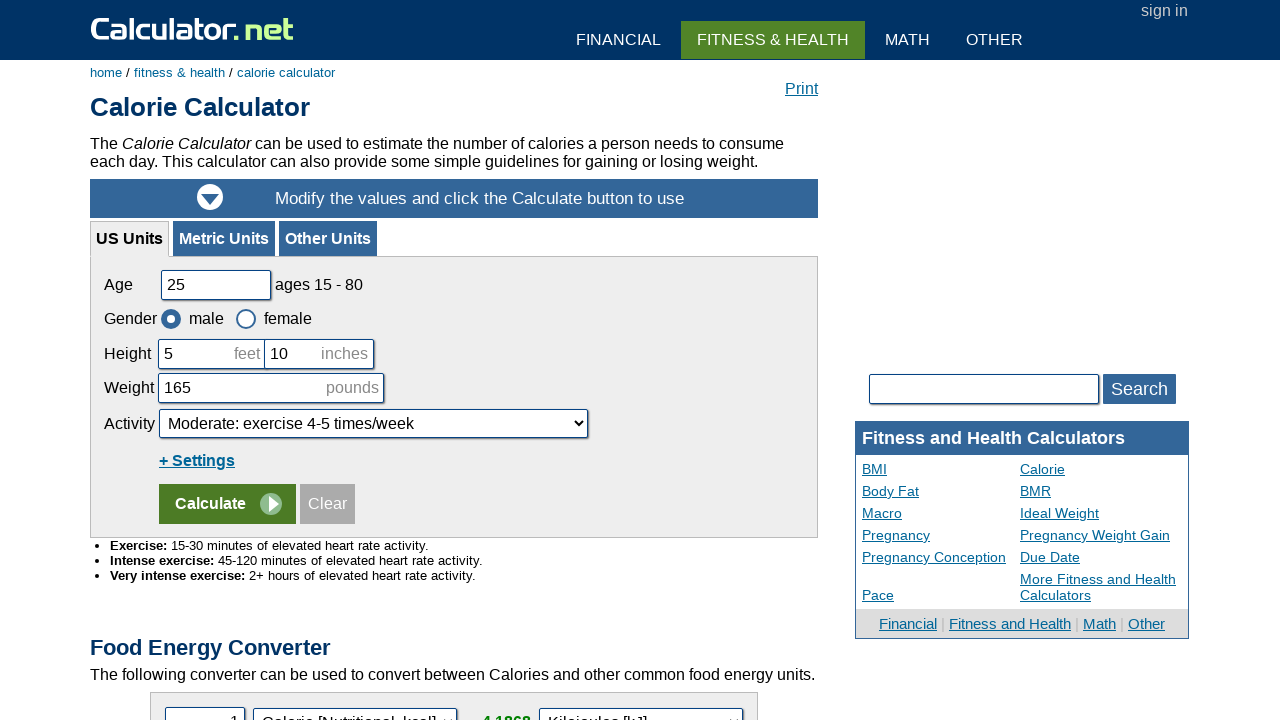

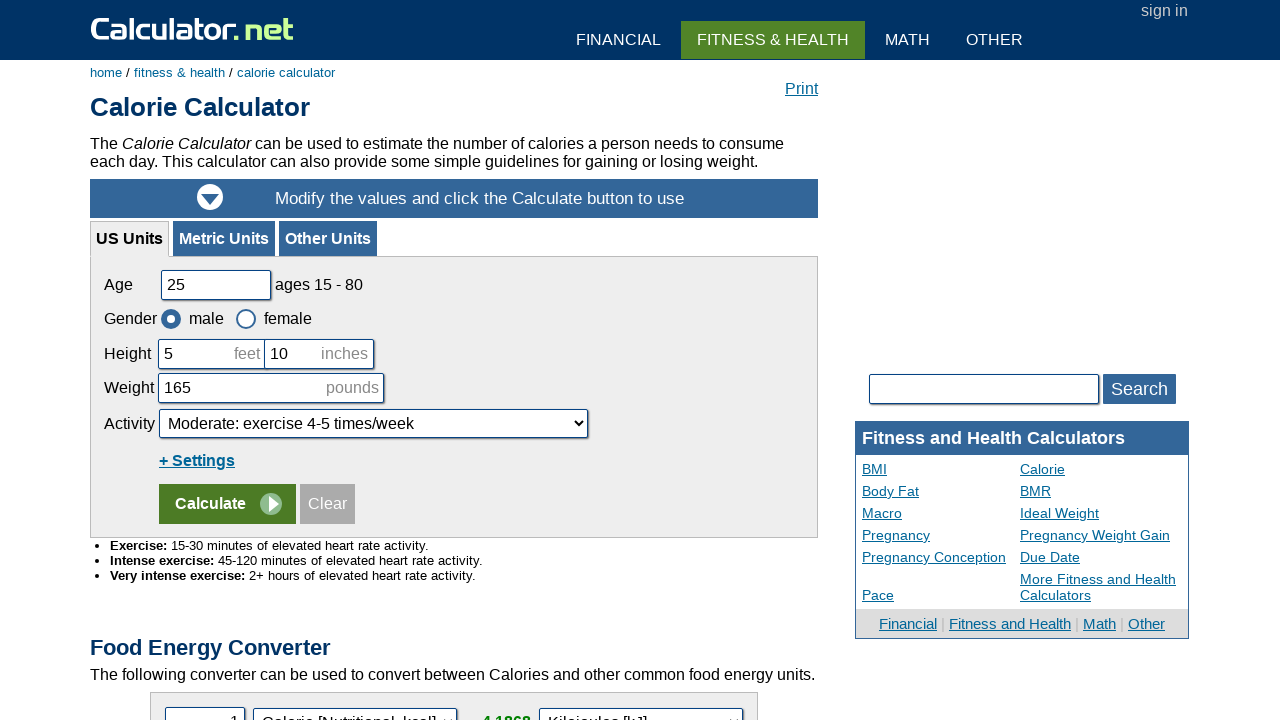